Tests the hotel listing functionality by clicking the hotel list button and verifying that 10 hotels are displayed

Starting URL: http://hotel-v3.progmasters.hu/

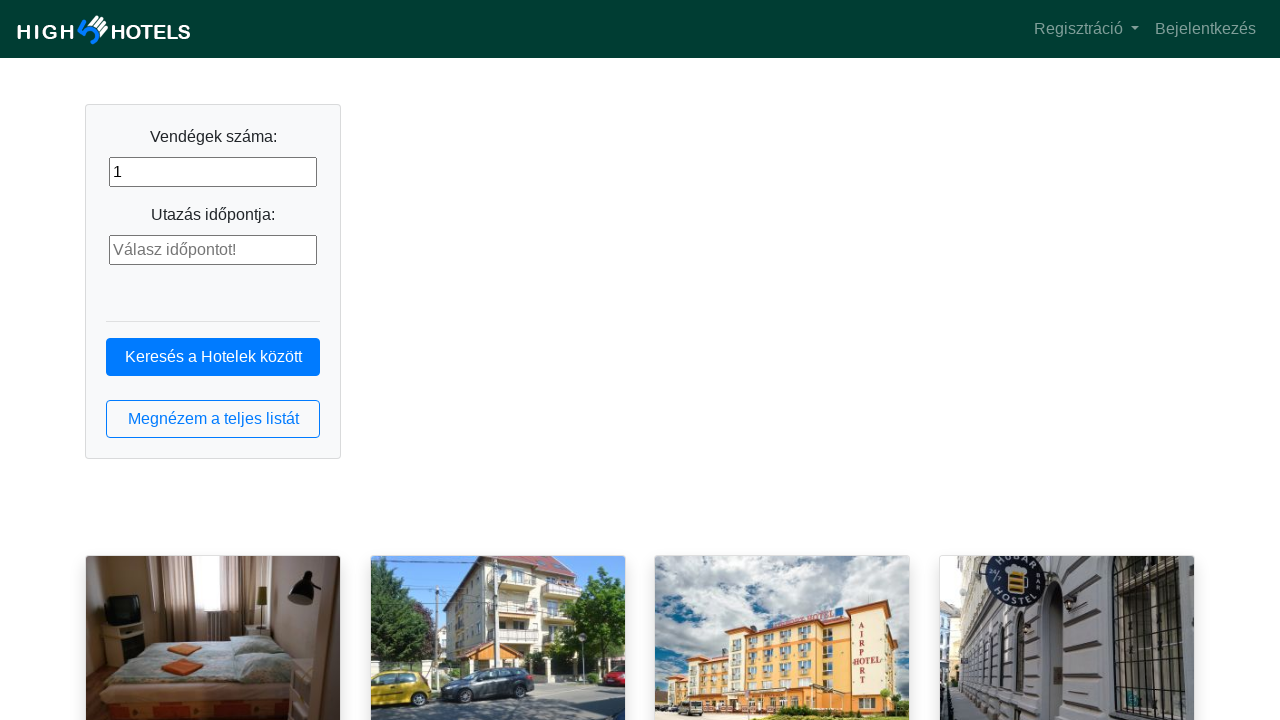

Clicked the hotel list button at (213, 419) on button.btn.btn-outline-primary.btn-block
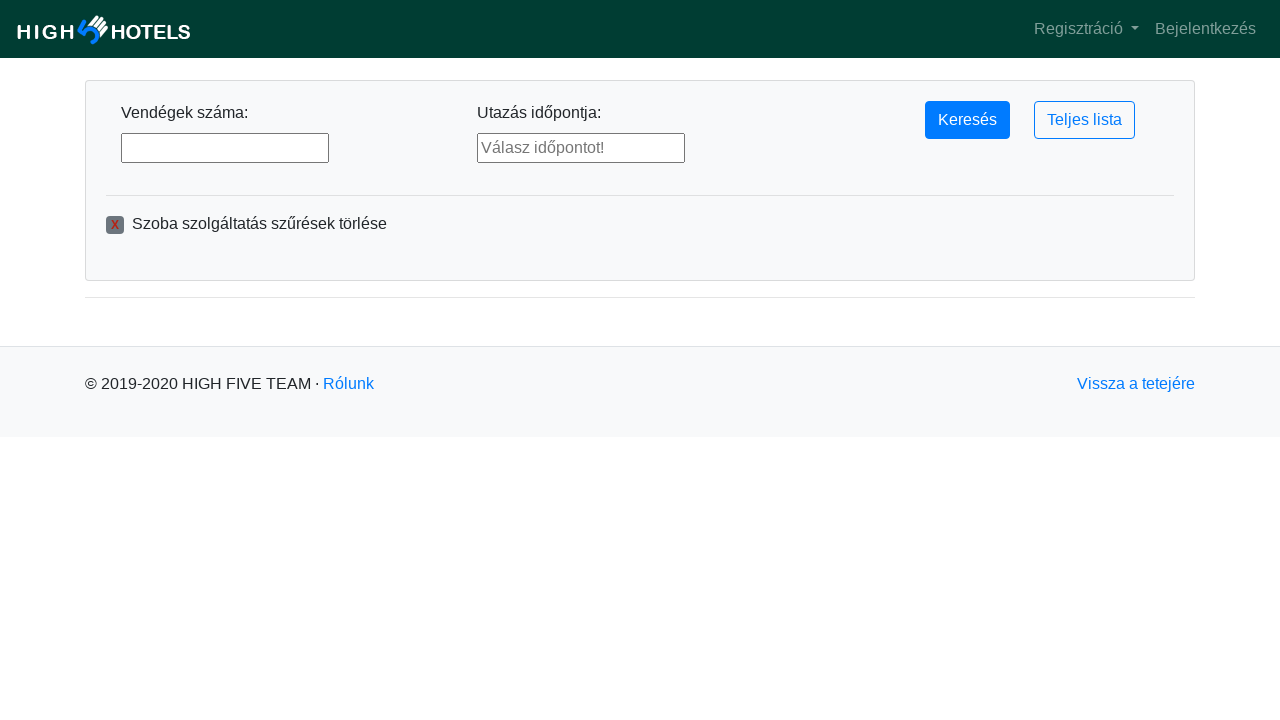

Waited for hotel list to load
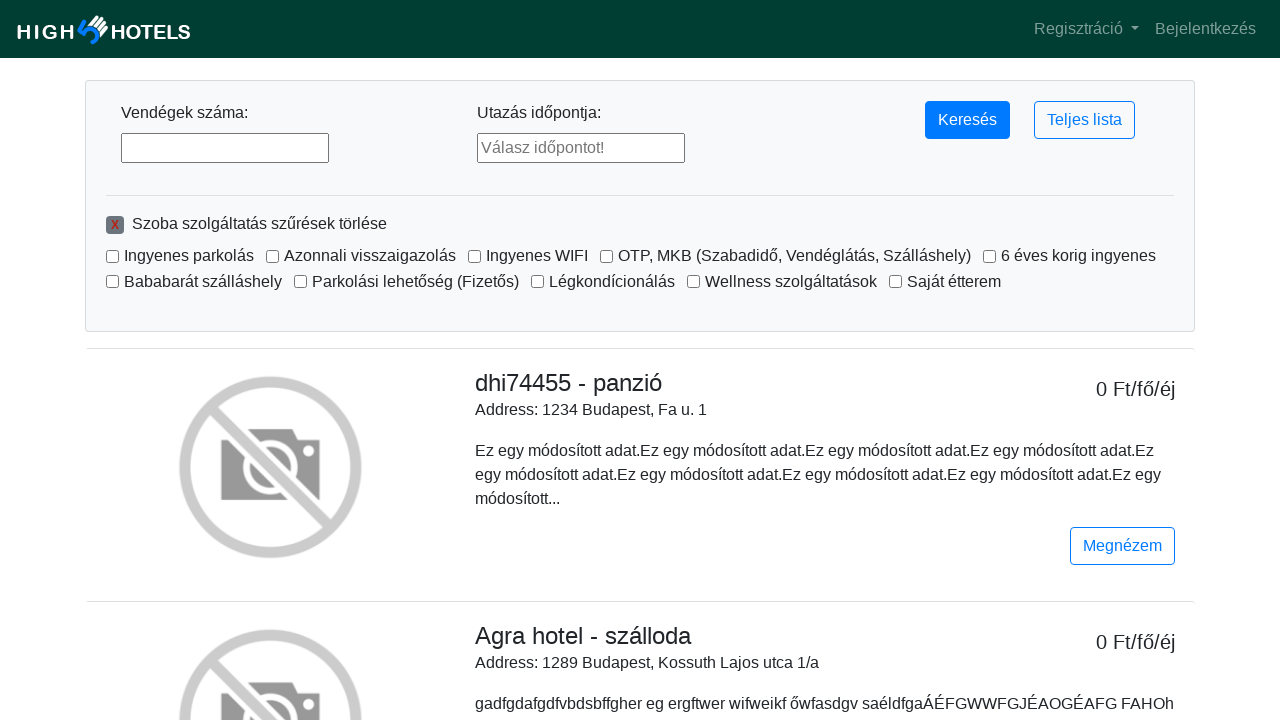

Retrieved 10 hotels from the listing
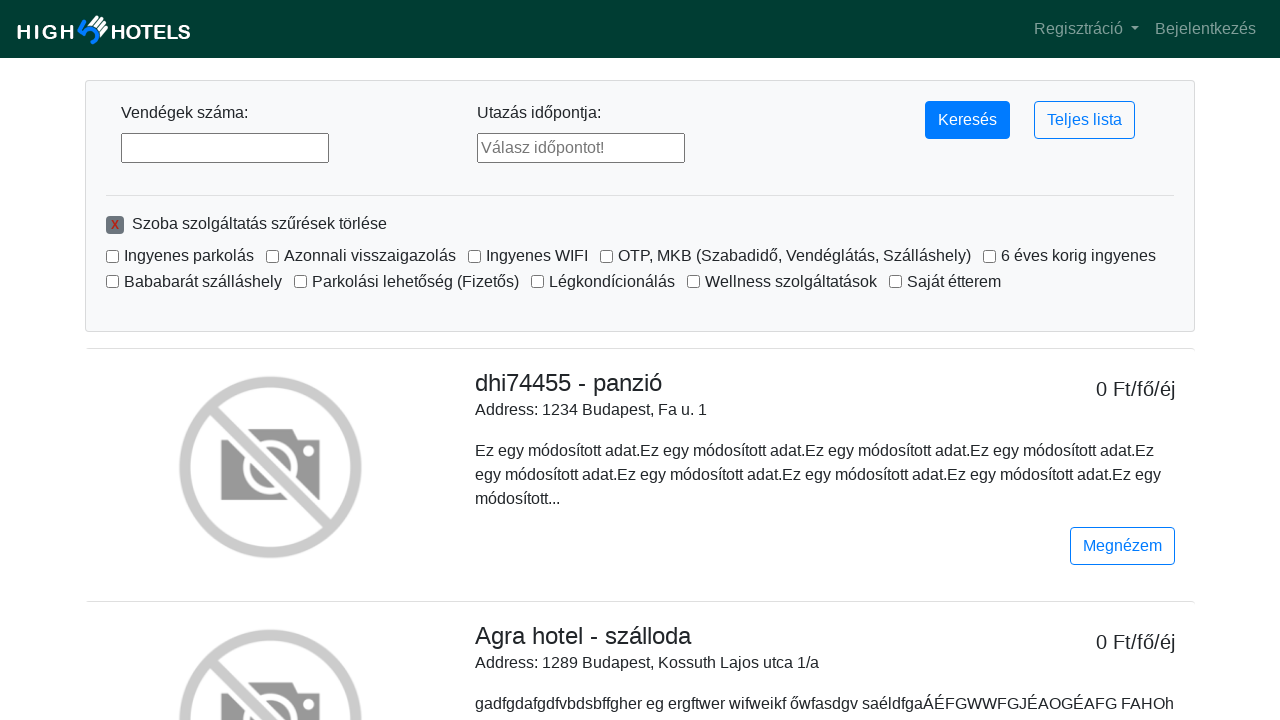

Verified that 10 hotels are displayed
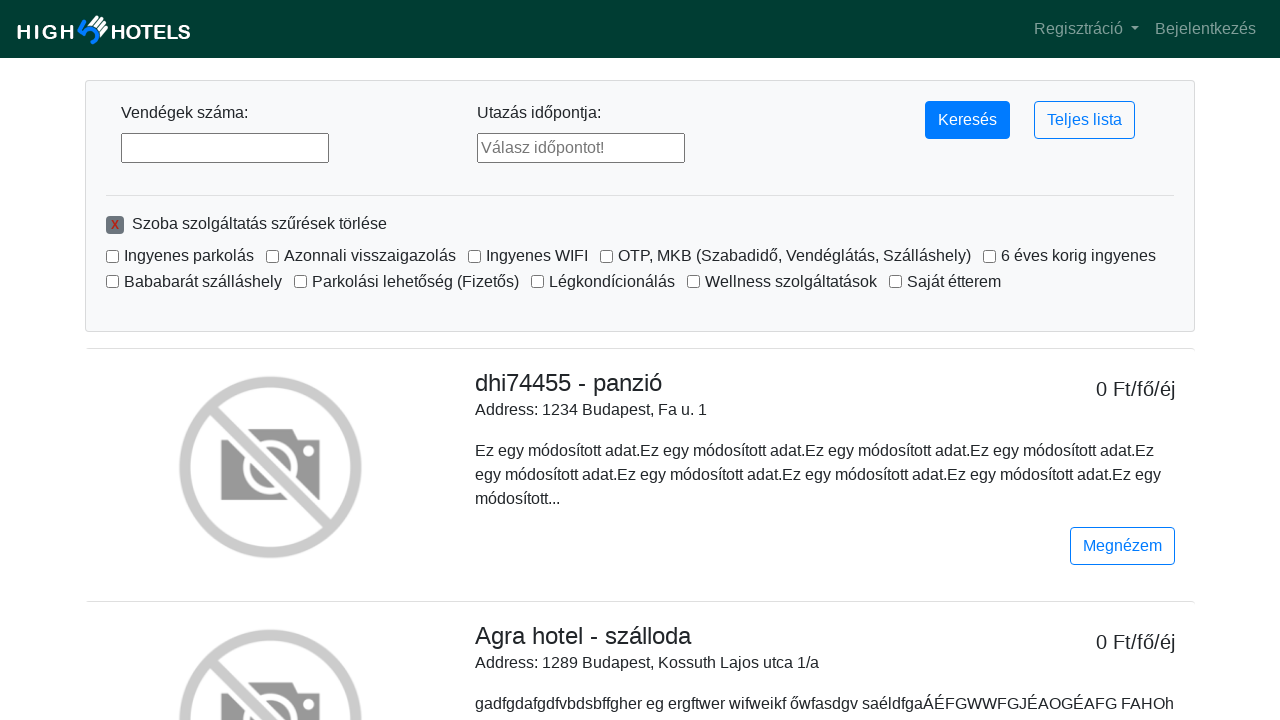

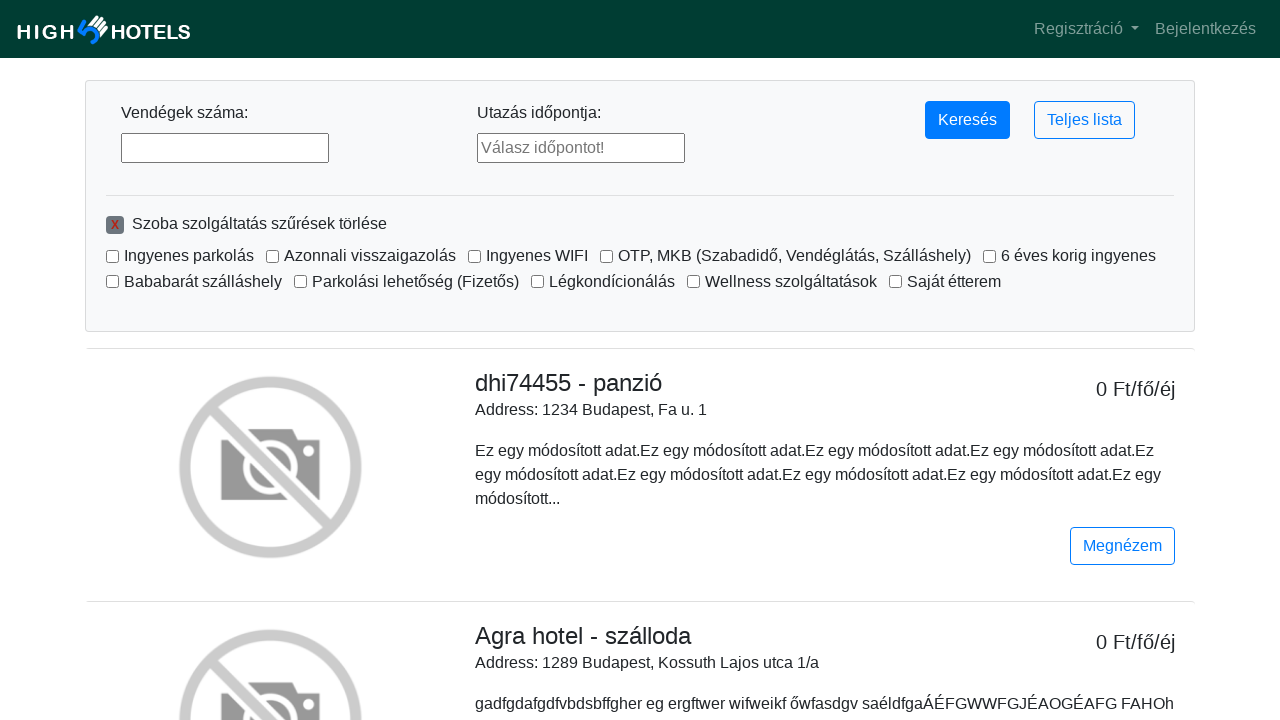